Tests the search functionality on Python.org by entering a search term and submitting the search form

Starting URL: https://www.python.org

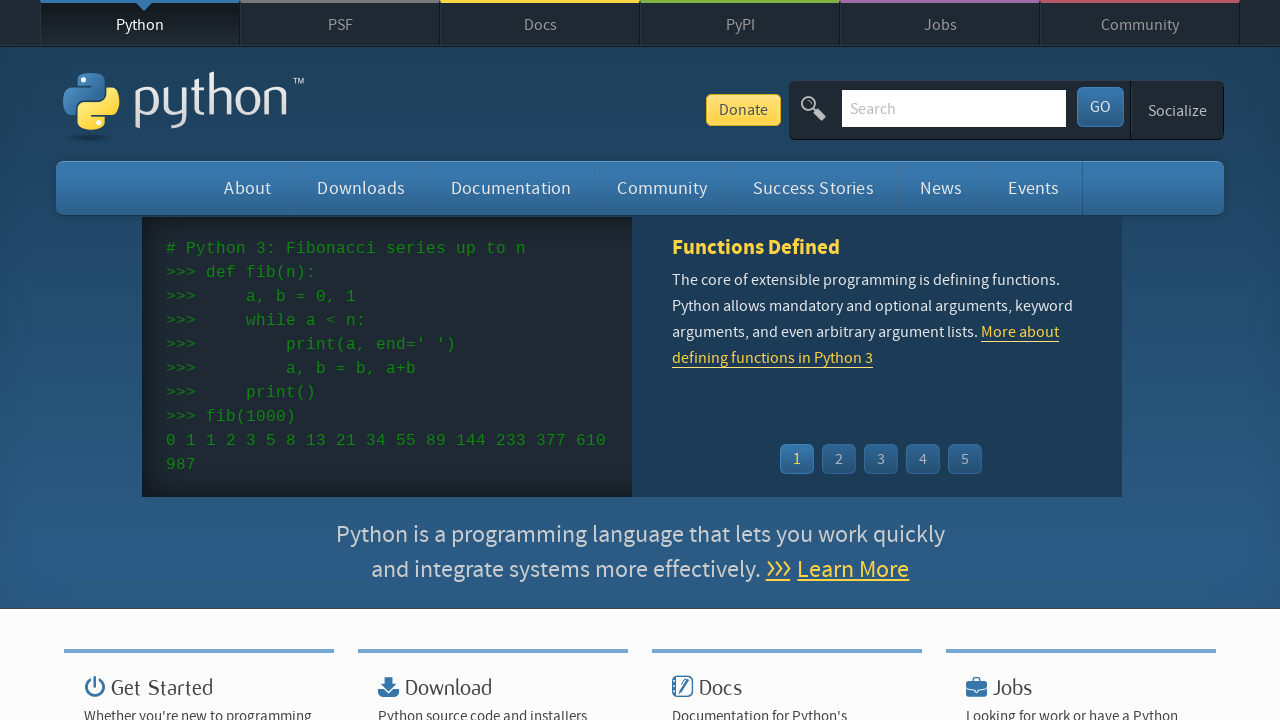

Filled search field with 'python' on //*[@id="id-search-field"]
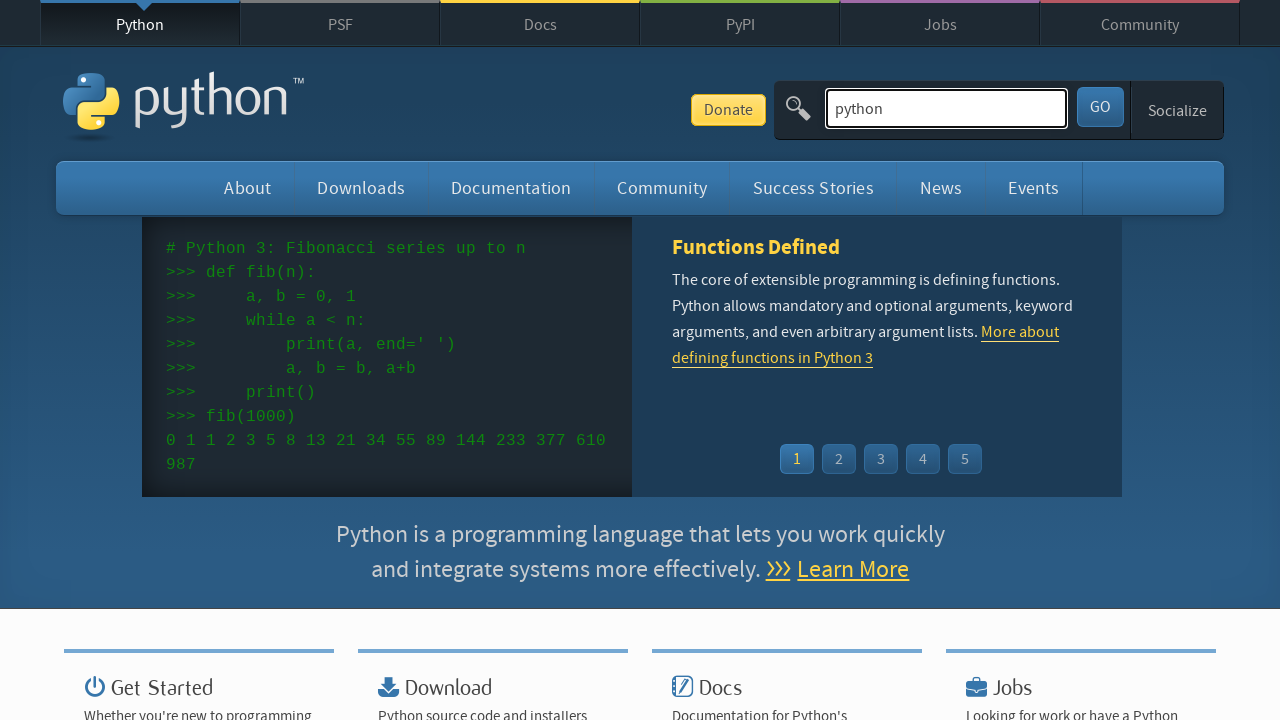

Pressed Enter to submit search form on //*[@id="id-search-field"]
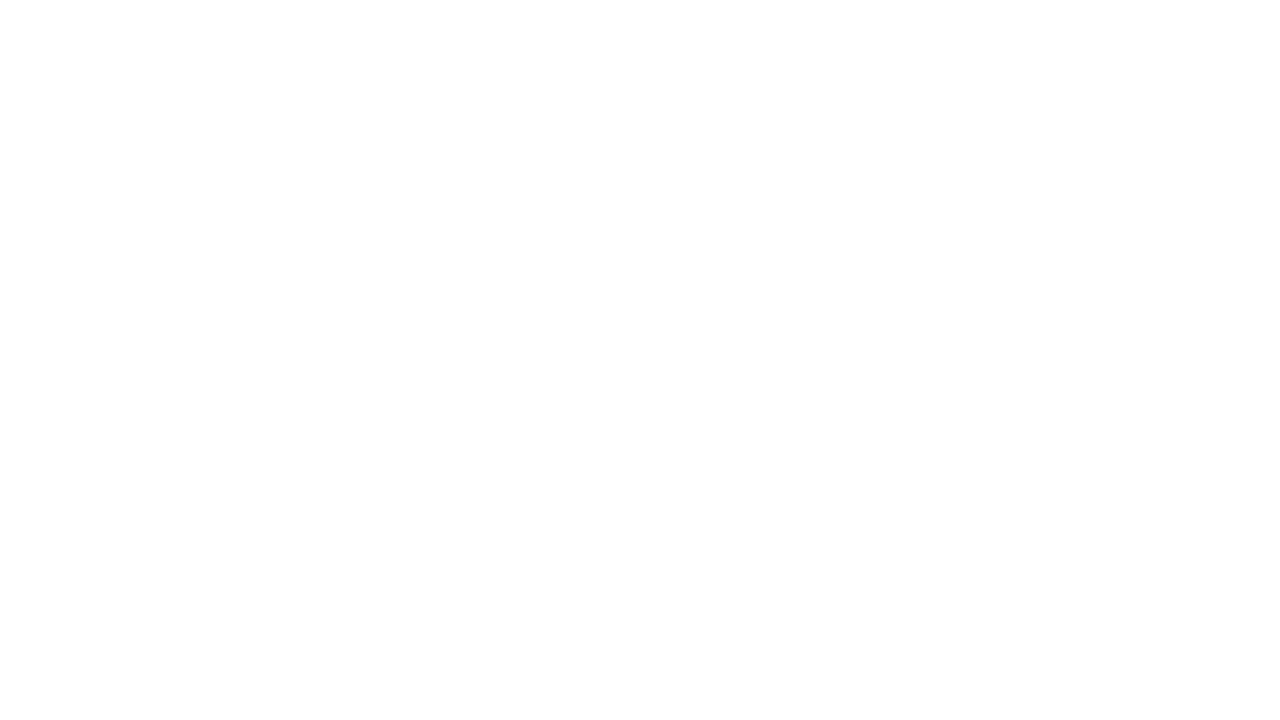

Search results loaded successfully
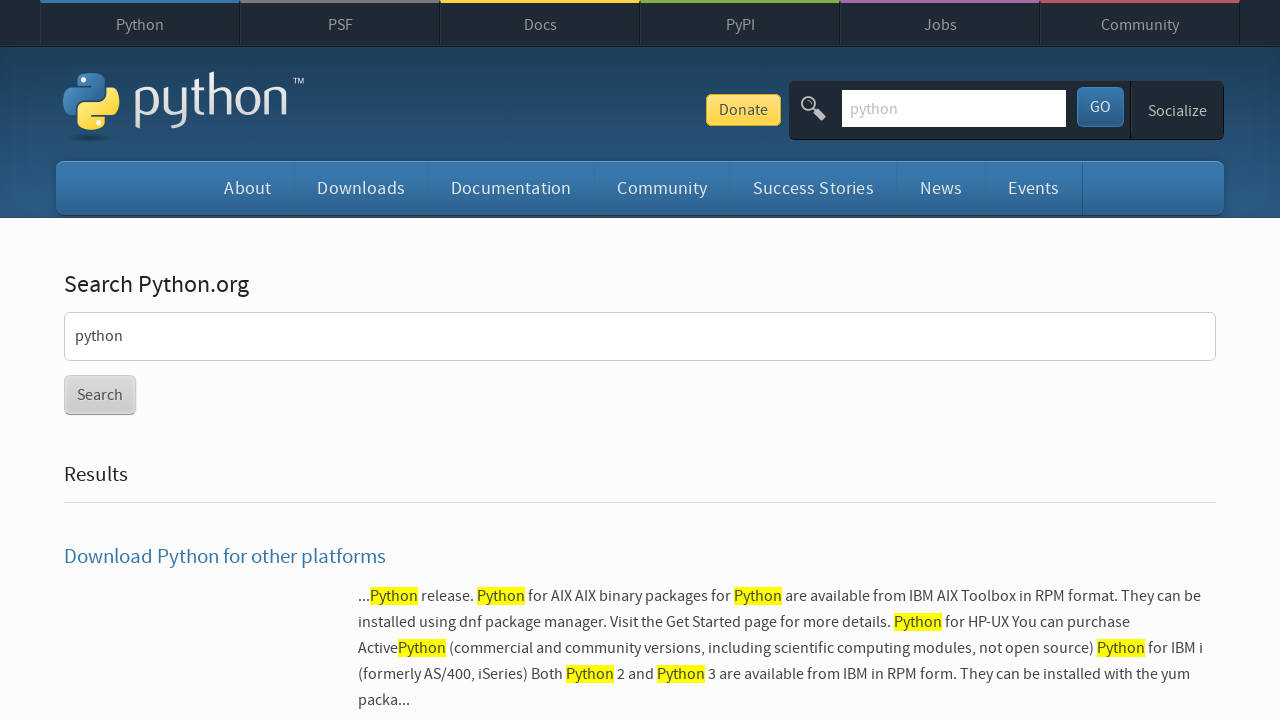

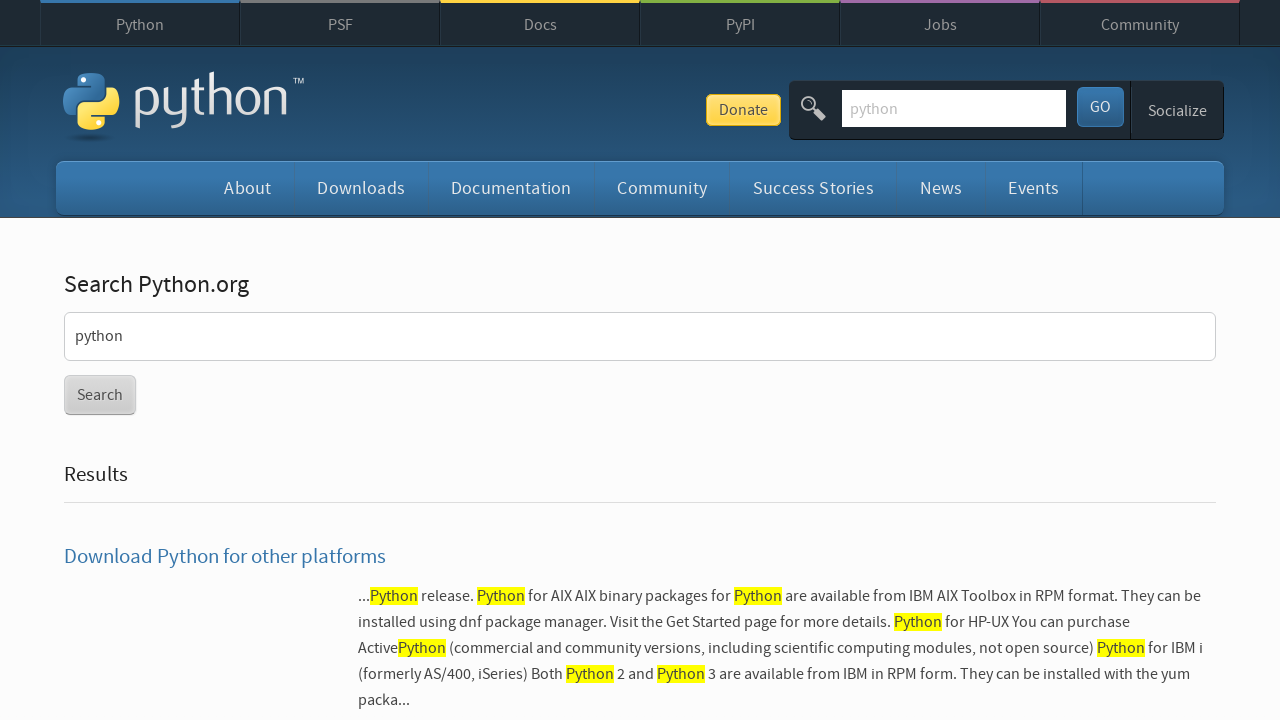